Tests that clicking the 'Radio Button' dropdown item navigates to the Radio buttons page with correct headline

Starting URL: https://formy-project.herokuapp.com/dropdown

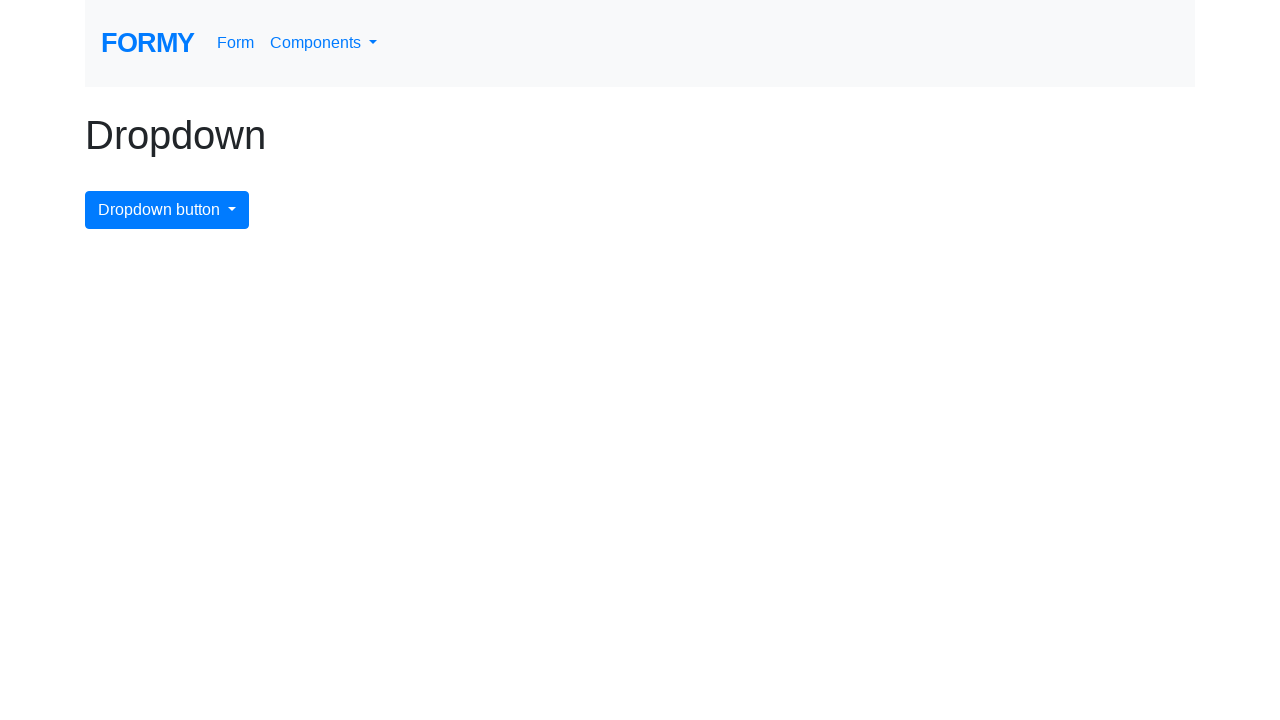

Clicked dropdown toggle to open the menu at (324, 43) on button.dropdown-toggle, [data-toggle='dropdown']
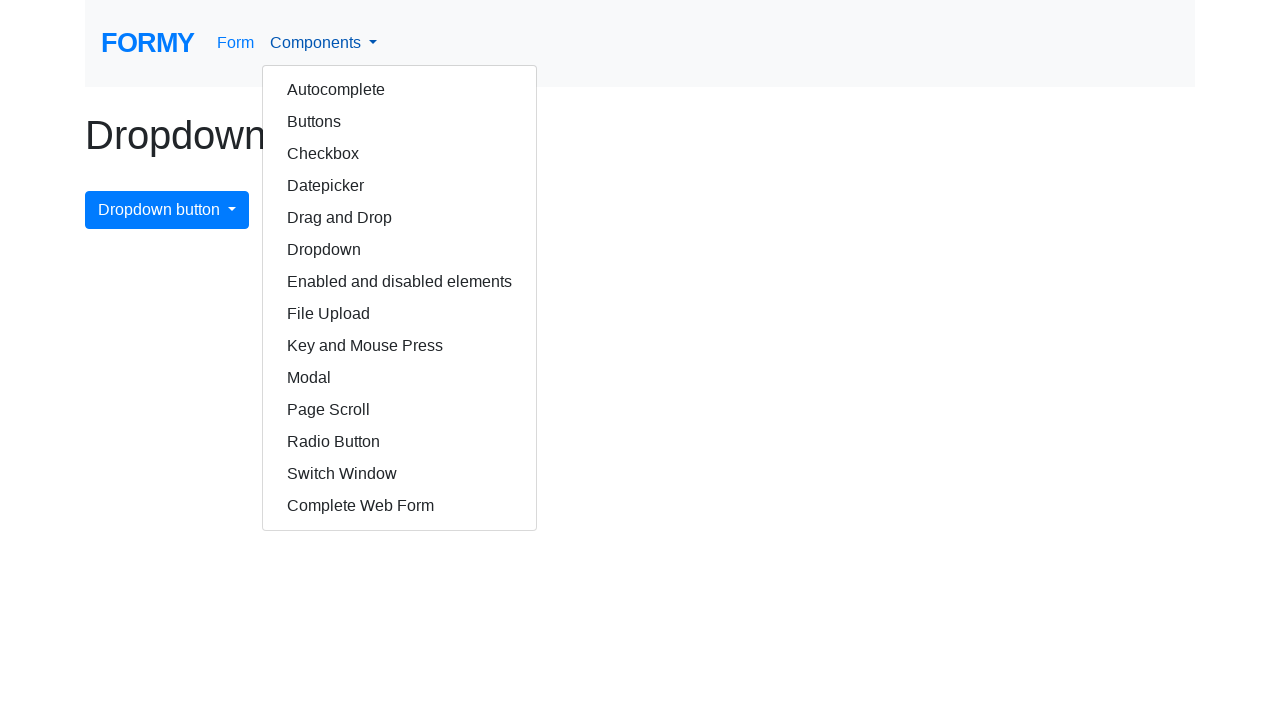

Clicked 'Radio Button' dropdown item at (400, 442) on a:has-text('Radio Button')
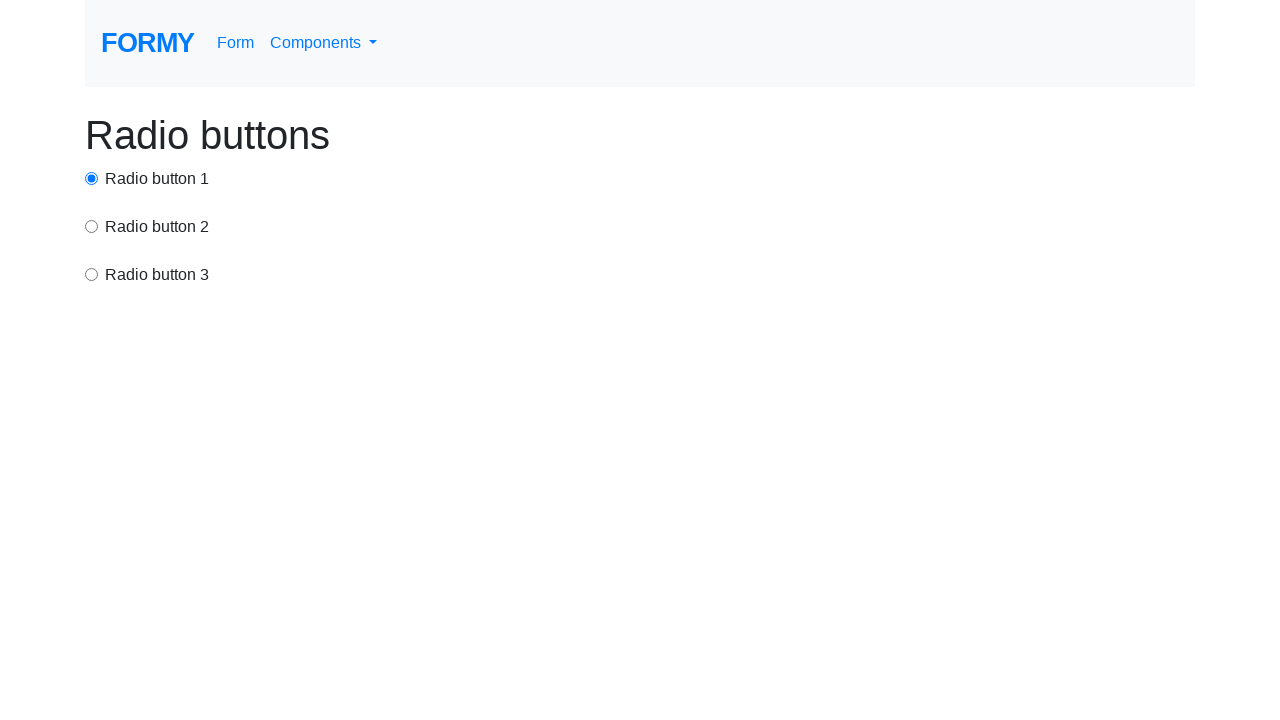

Waited for h1 headline to appear on the page
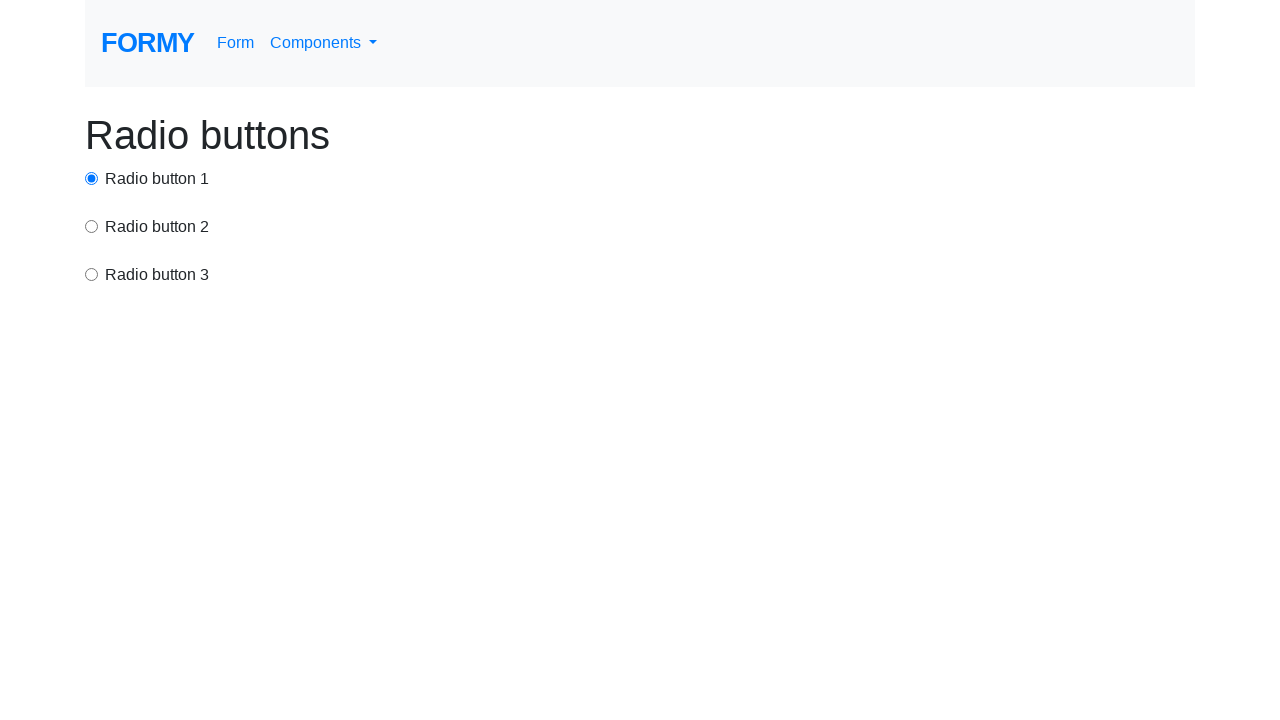

Verified that the page headline is 'Radio buttons'
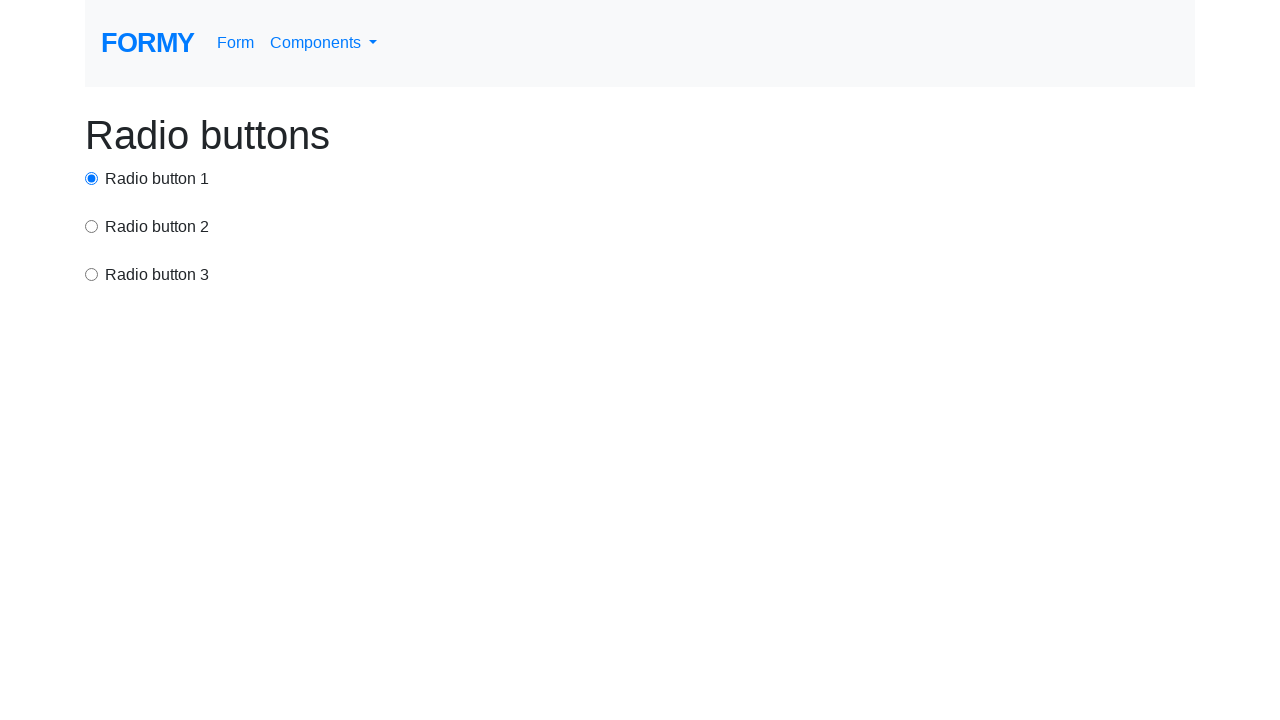

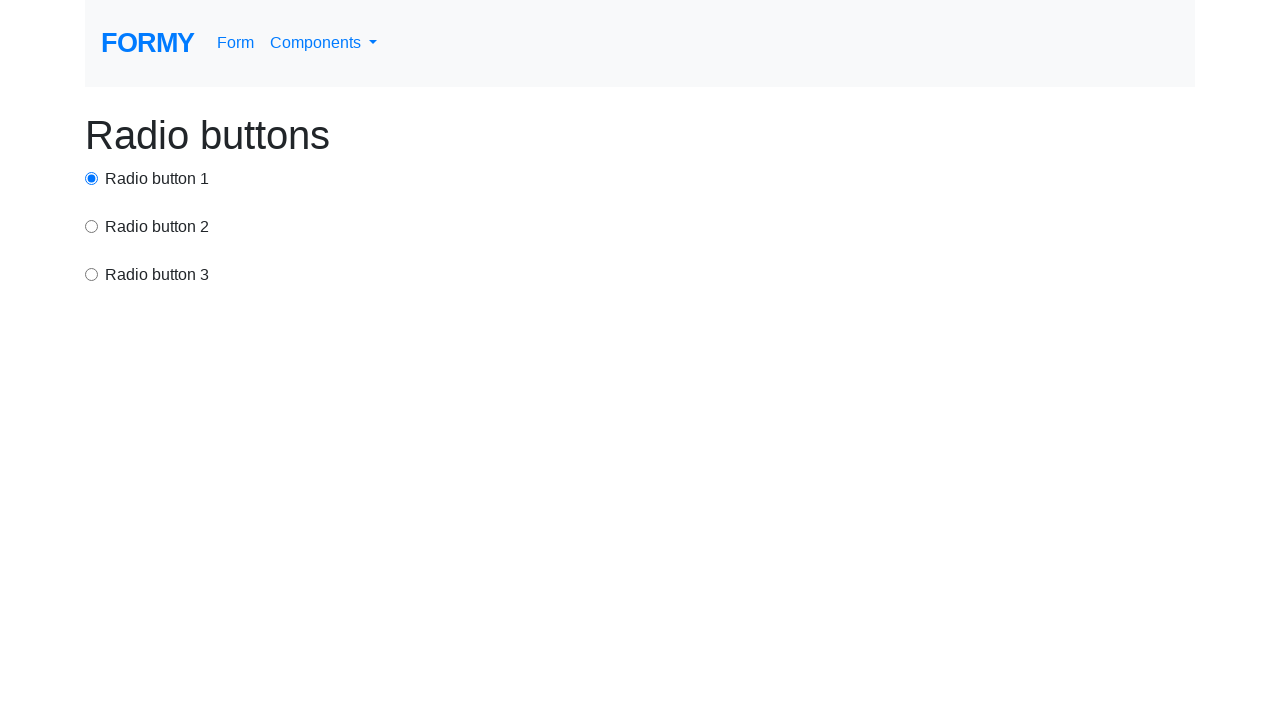